Tests hover functionality on user avatars by hovering over each of three user profiles, verifying the username appears, clicking the profile link, and confirming the linked page exists (no 404 error).

Starting URL: https://the-internet.herokuapp.com/hovers

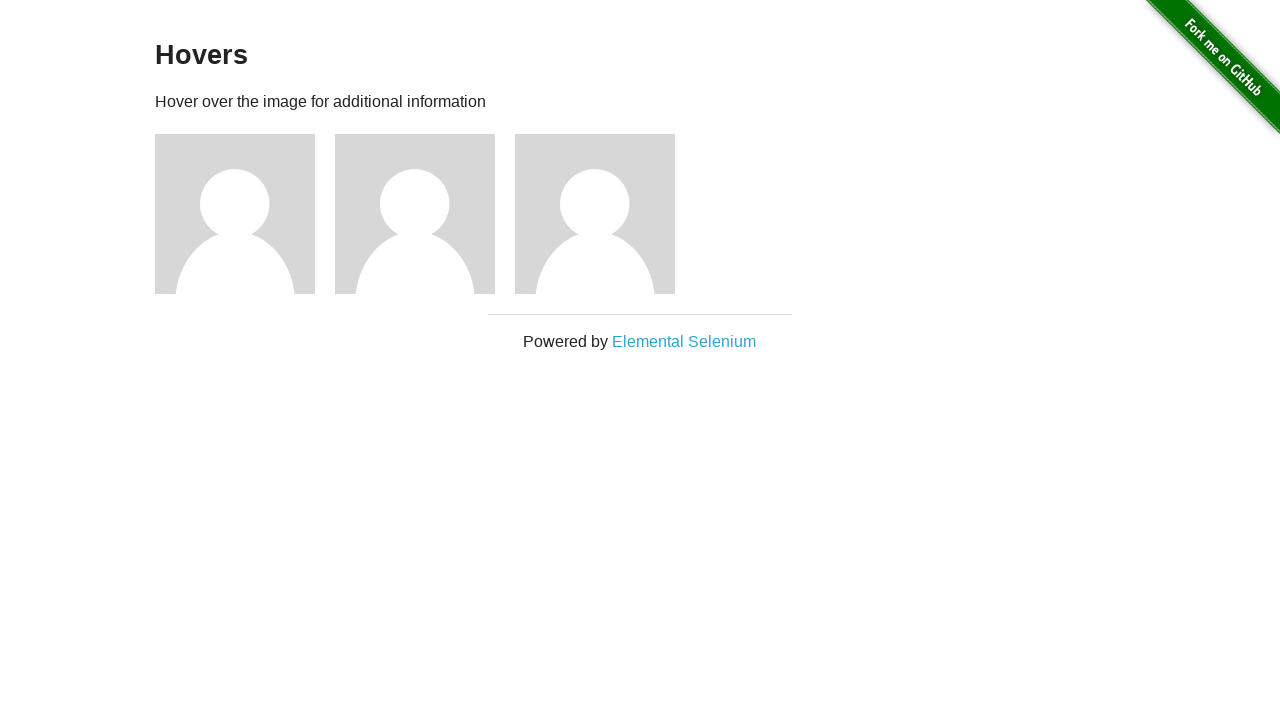

Hovered over first user avatar at (235, 214) on (//img[@alt='User Avatar'])[1]
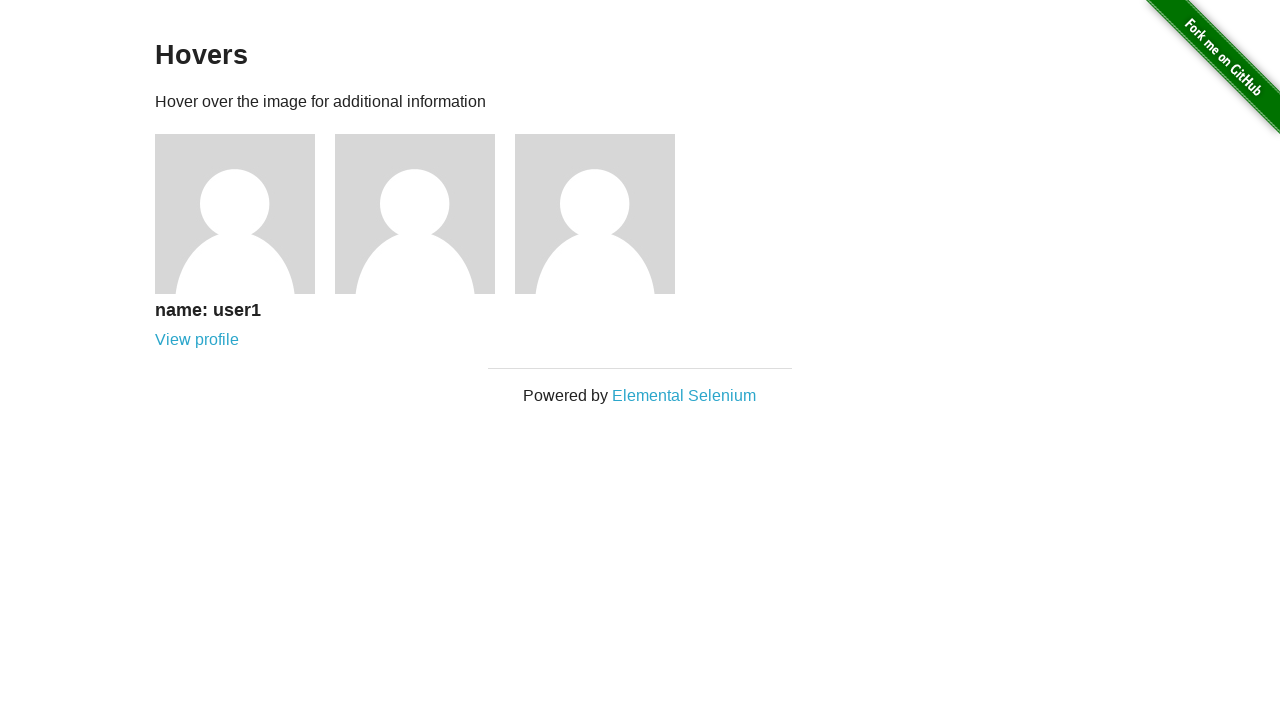

Verified username 'user1' appeared after hover
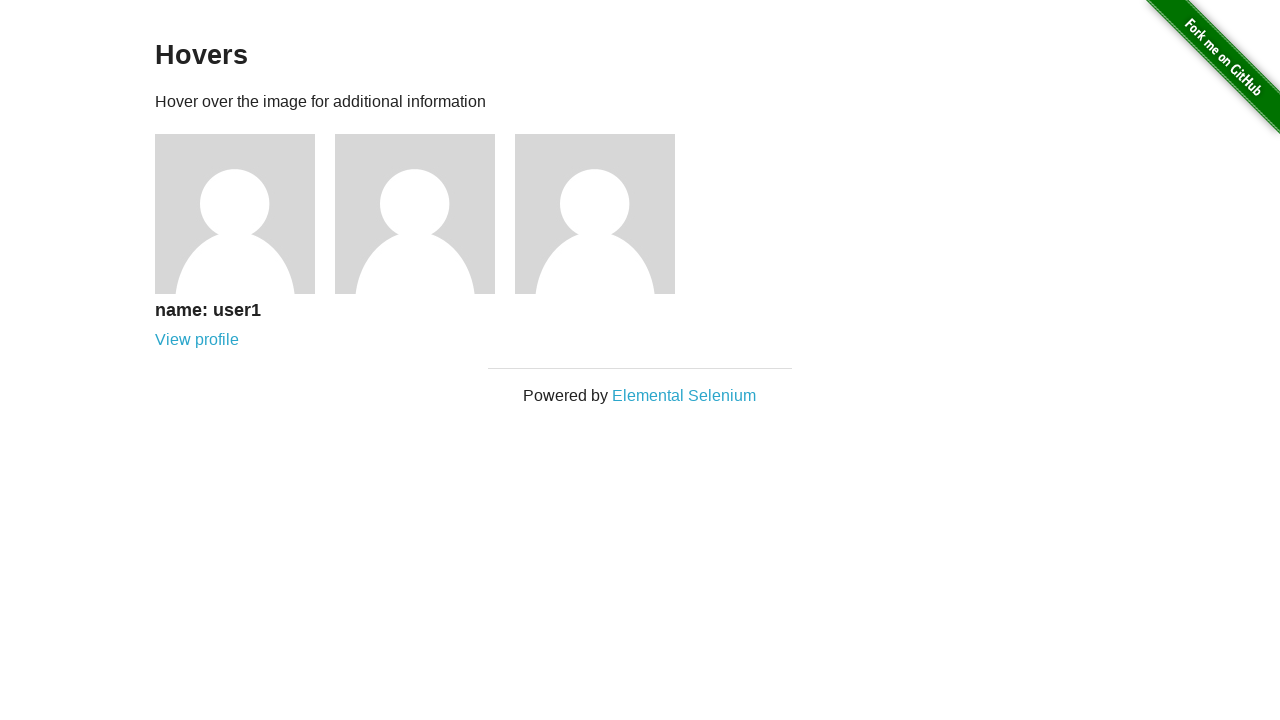

Clicked on user1 profile link at (197, 340) on a[href='/users/1']
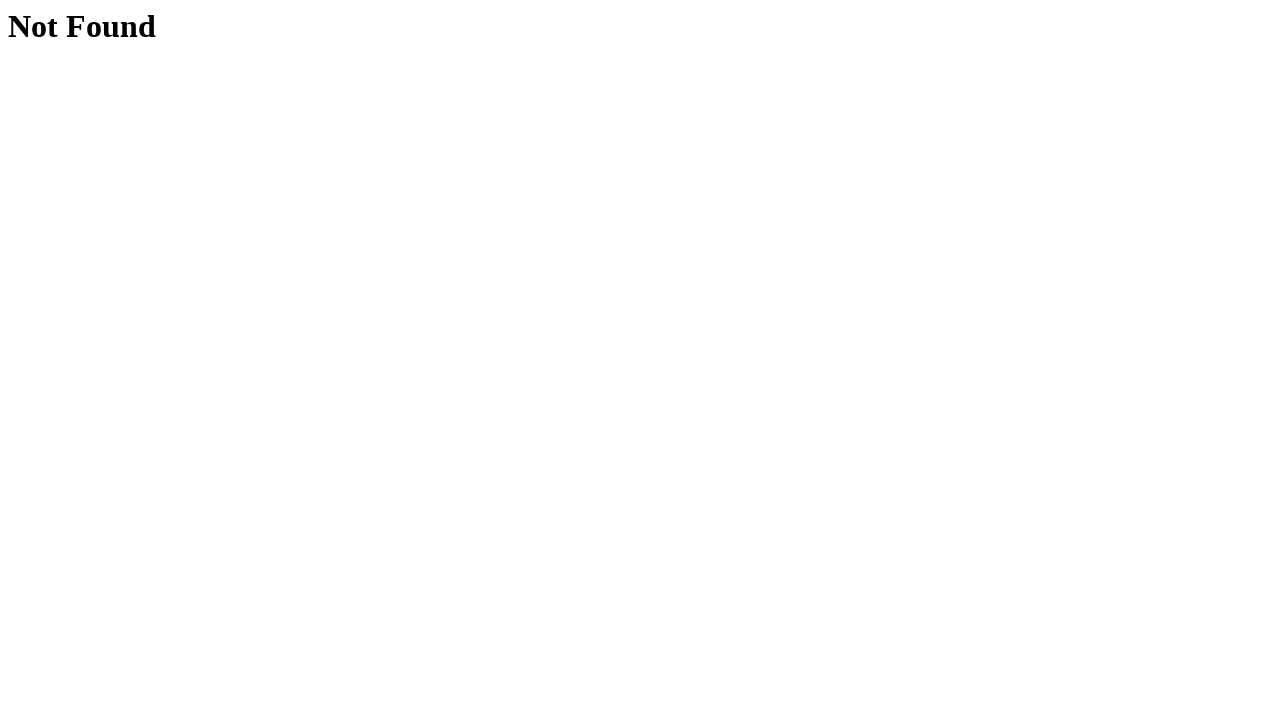

Verified user1 profile page loaded successfully (no 404)
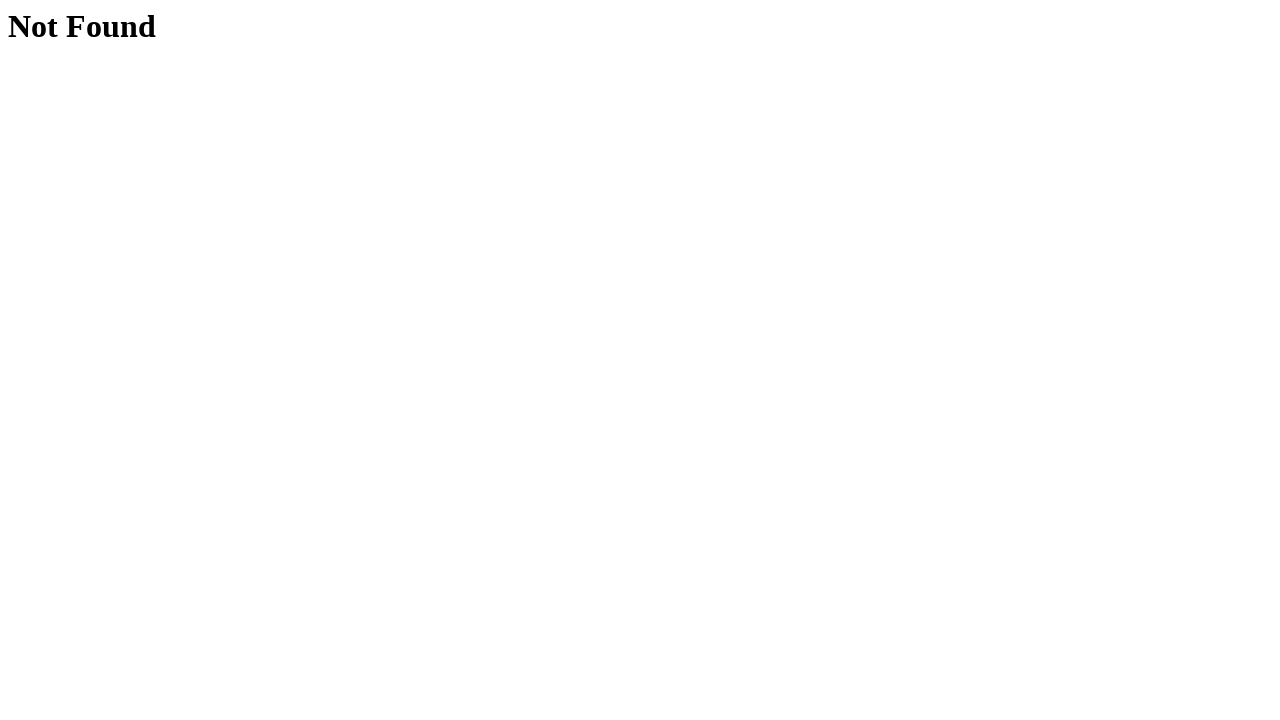

Navigated back to hovers page
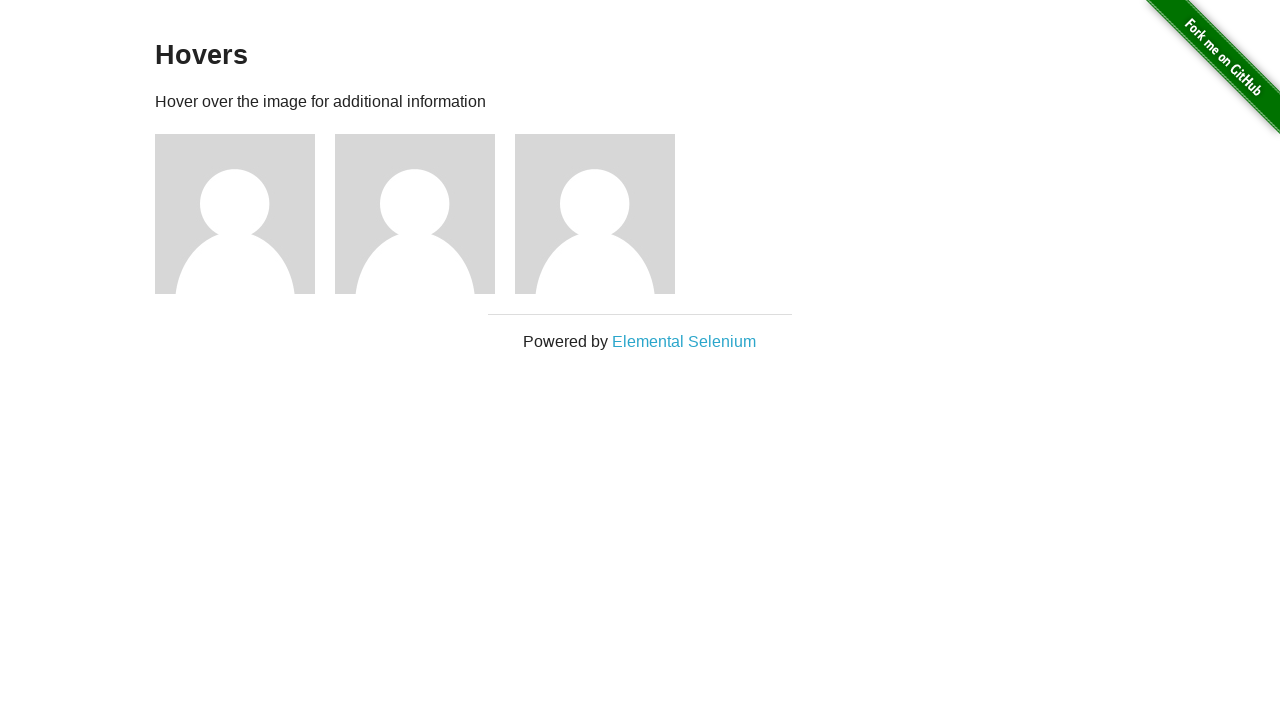

Hovered over second user avatar at (415, 214) on (//img[@alt='User Avatar'])[2]
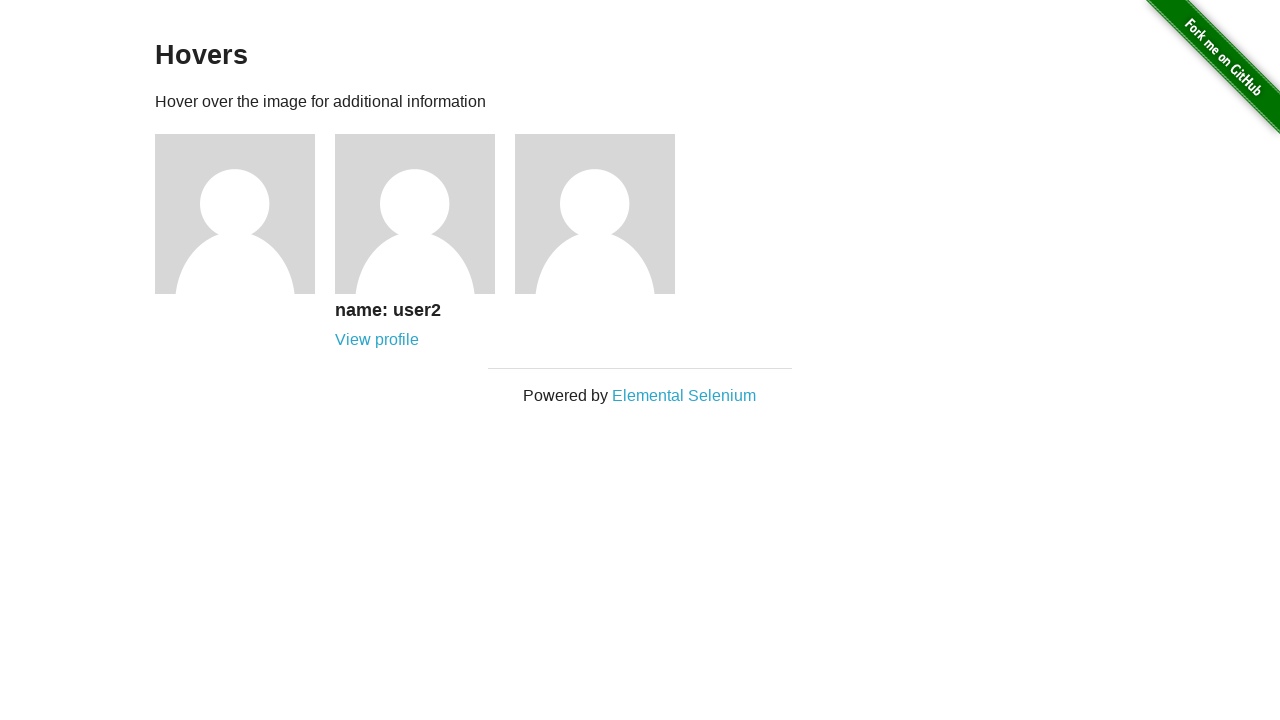

Verified username 'user2' appeared after hover
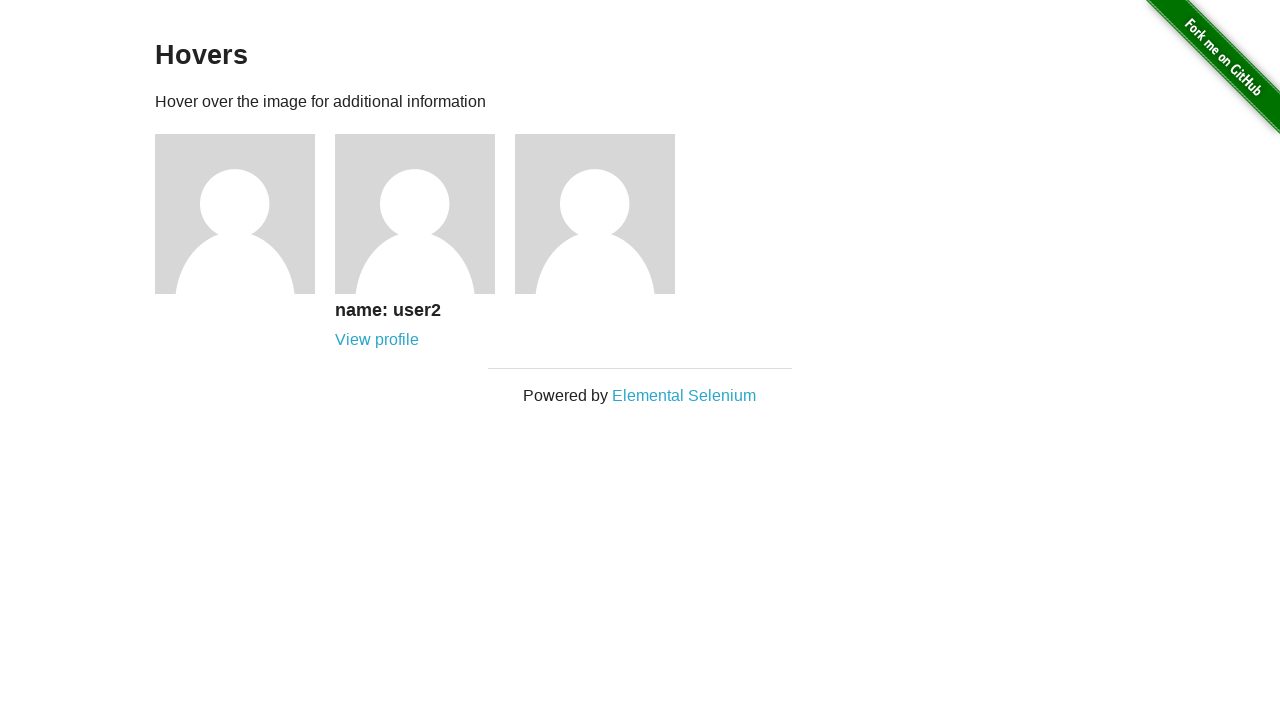

Clicked on user2 profile link at (377, 340) on a[href='/users/2']
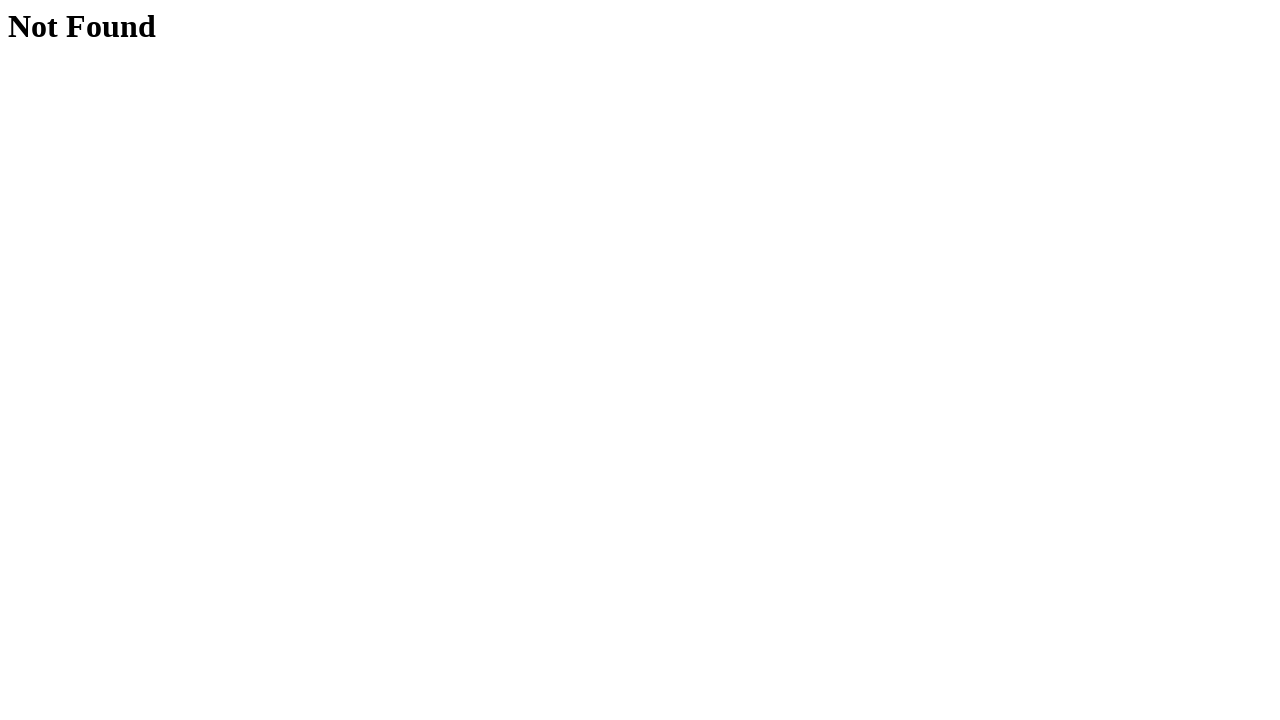

Verified user2 profile page loaded successfully (no 404)
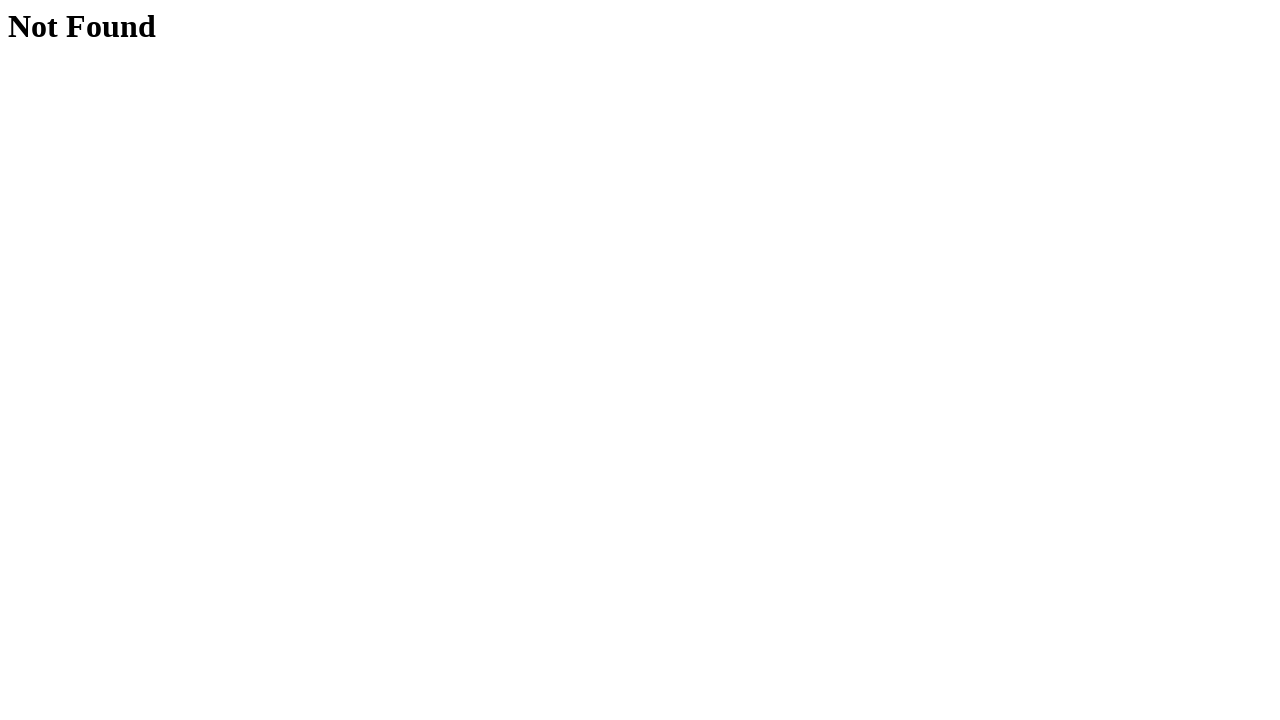

Navigated back to hovers page
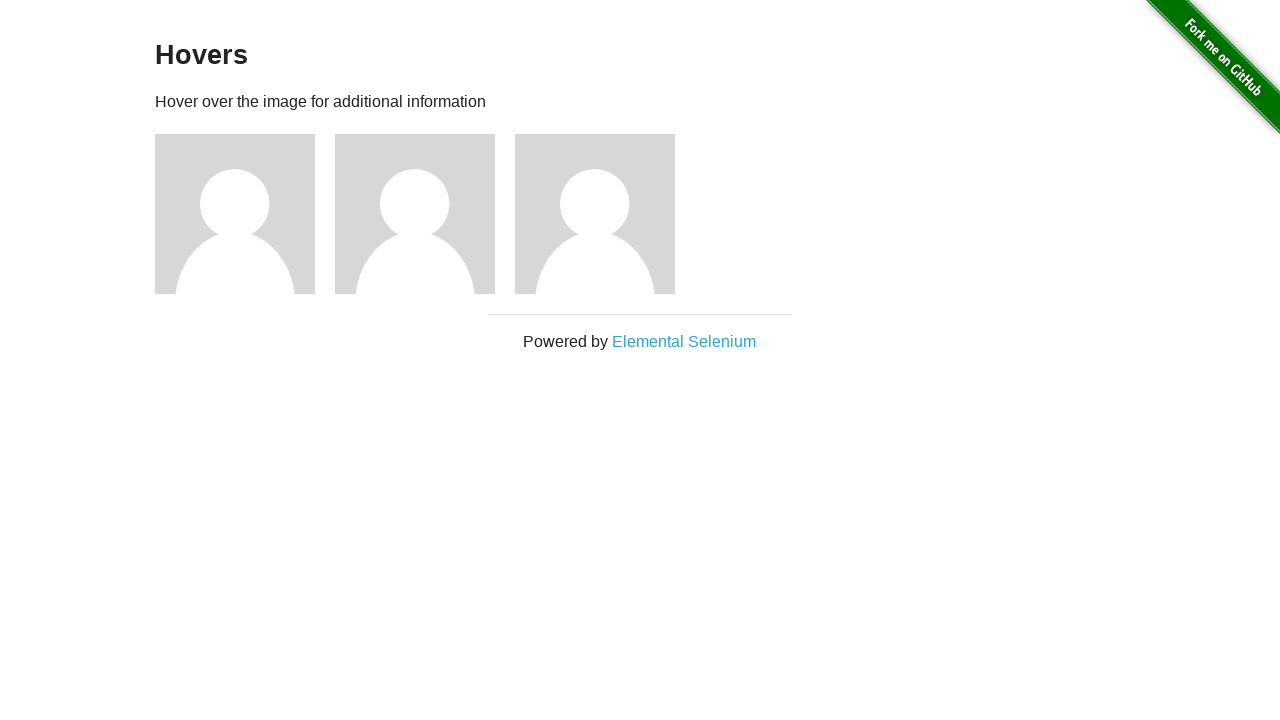

Hovered over third user avatar at (595, 214) on (//img[@alt='User Avatar'])[3]
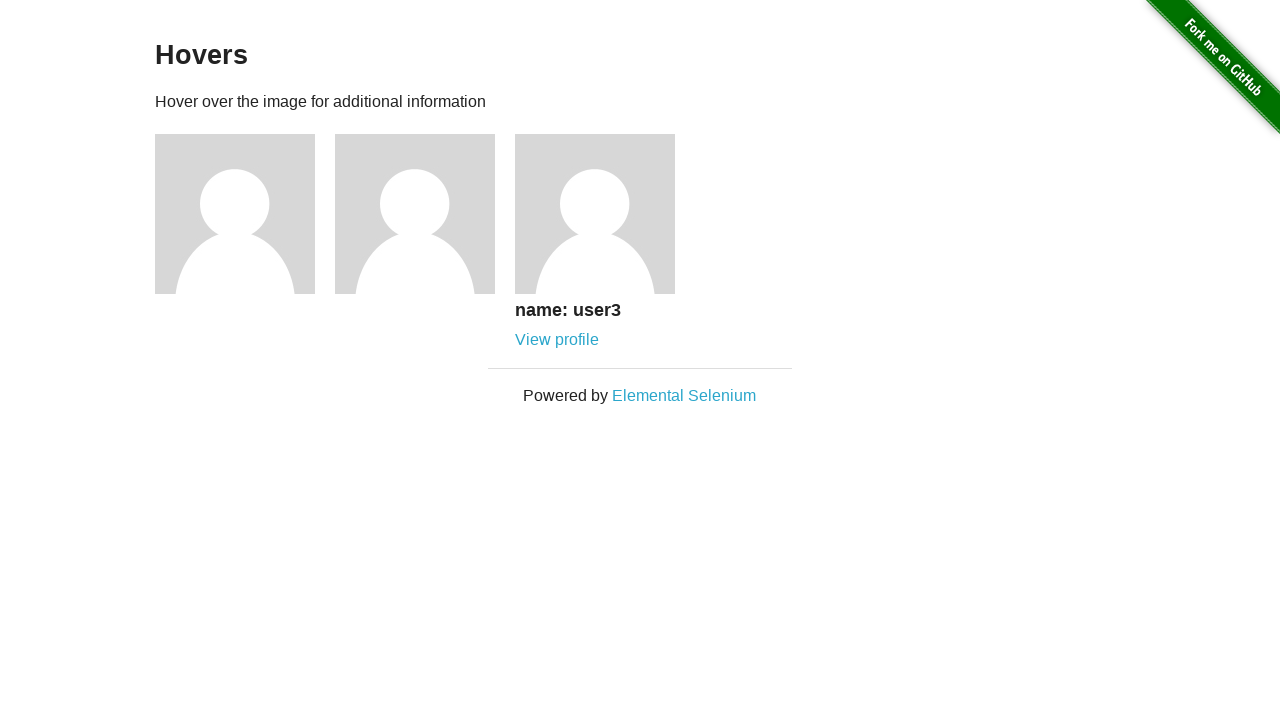

Verified username 'user3' appeared after hover
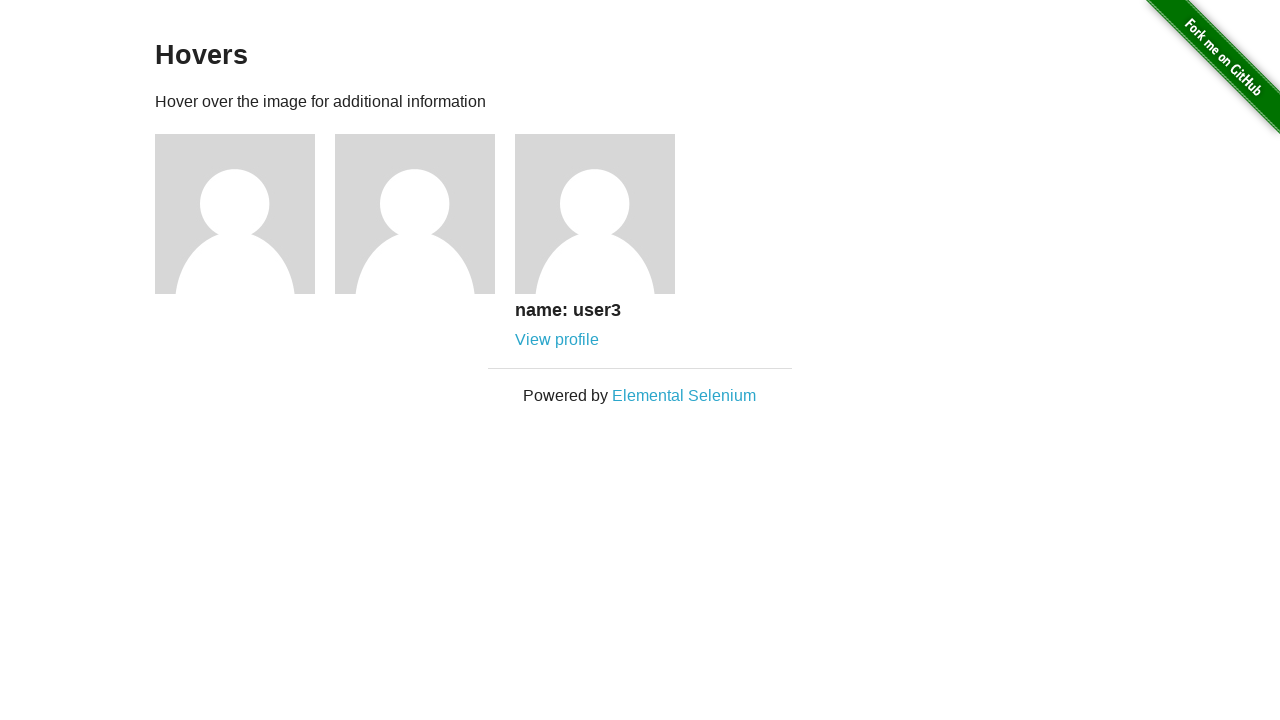

Clicked on user3 profile link at (557, 340) on a[href='/users/3']
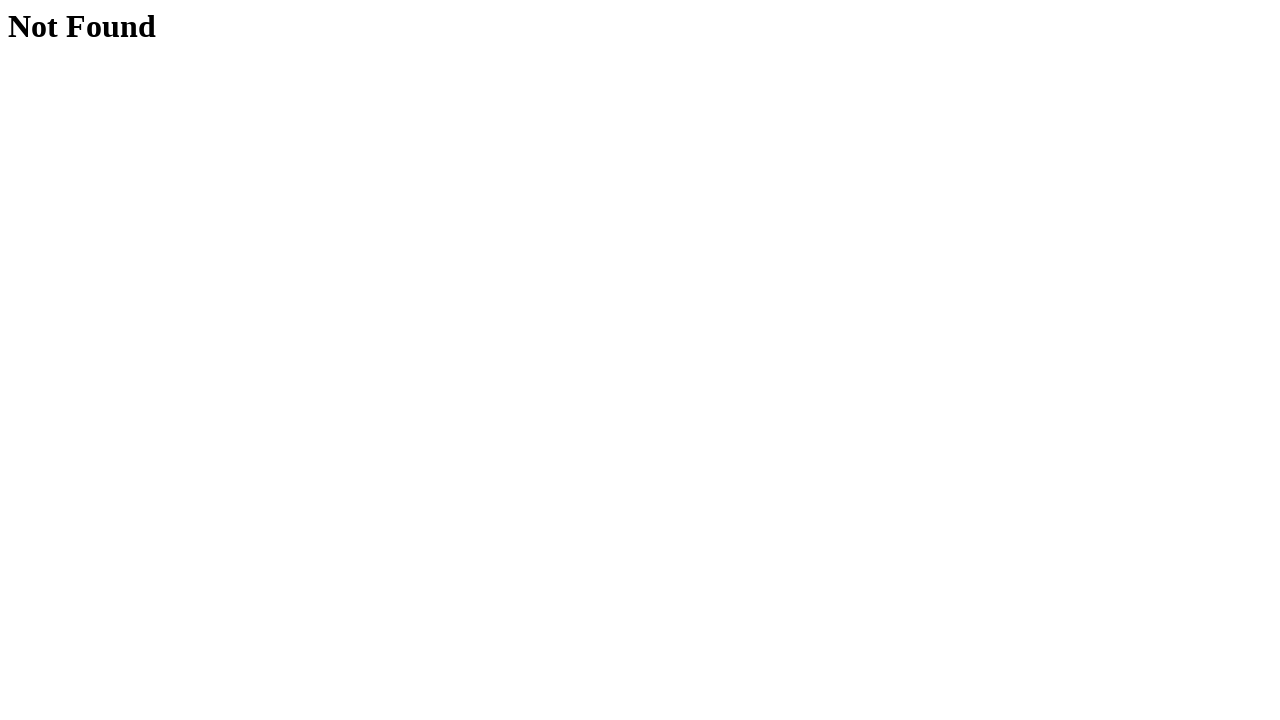

Verified user3 profile page loaded successfully (no 404)
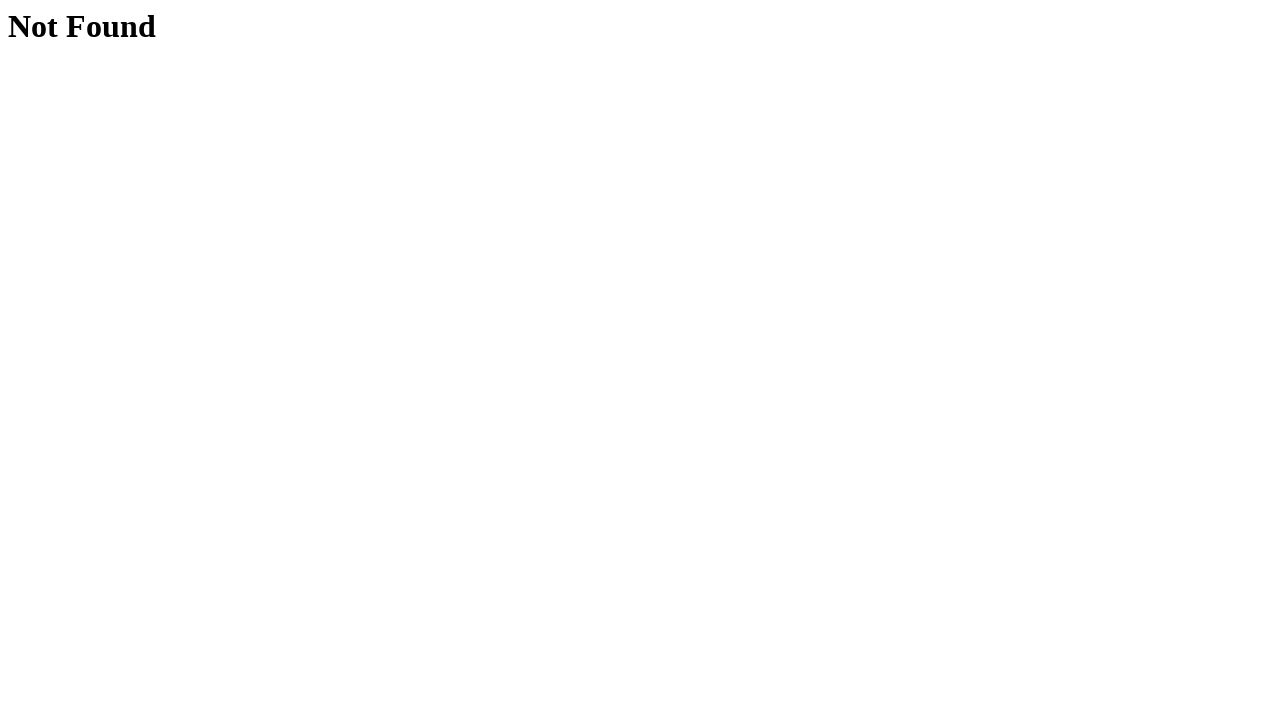

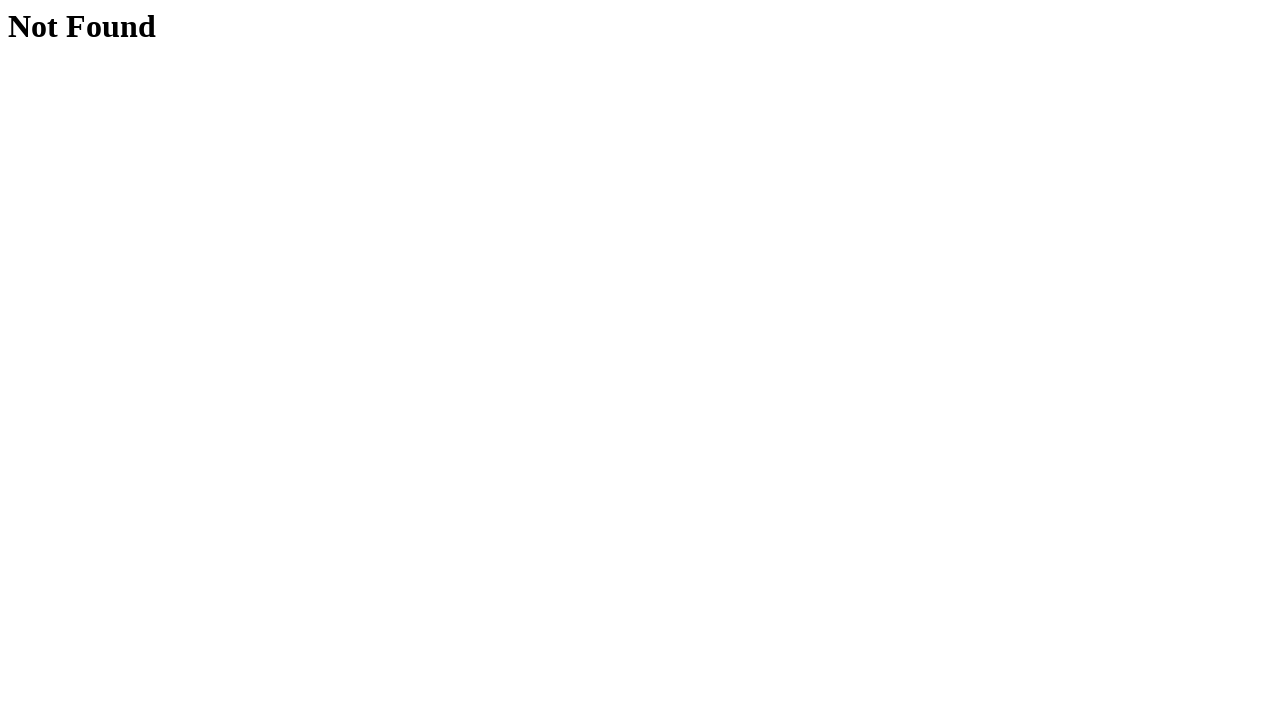